Tests keyboard operations by entering text in first textarea, copying it using keyboard shortcuts (Ctrl+A, Ctrl+C), and pasting it into second textarea (Ctrl+V) on a text comparison tool

Starting URL: https://text-compare.com/

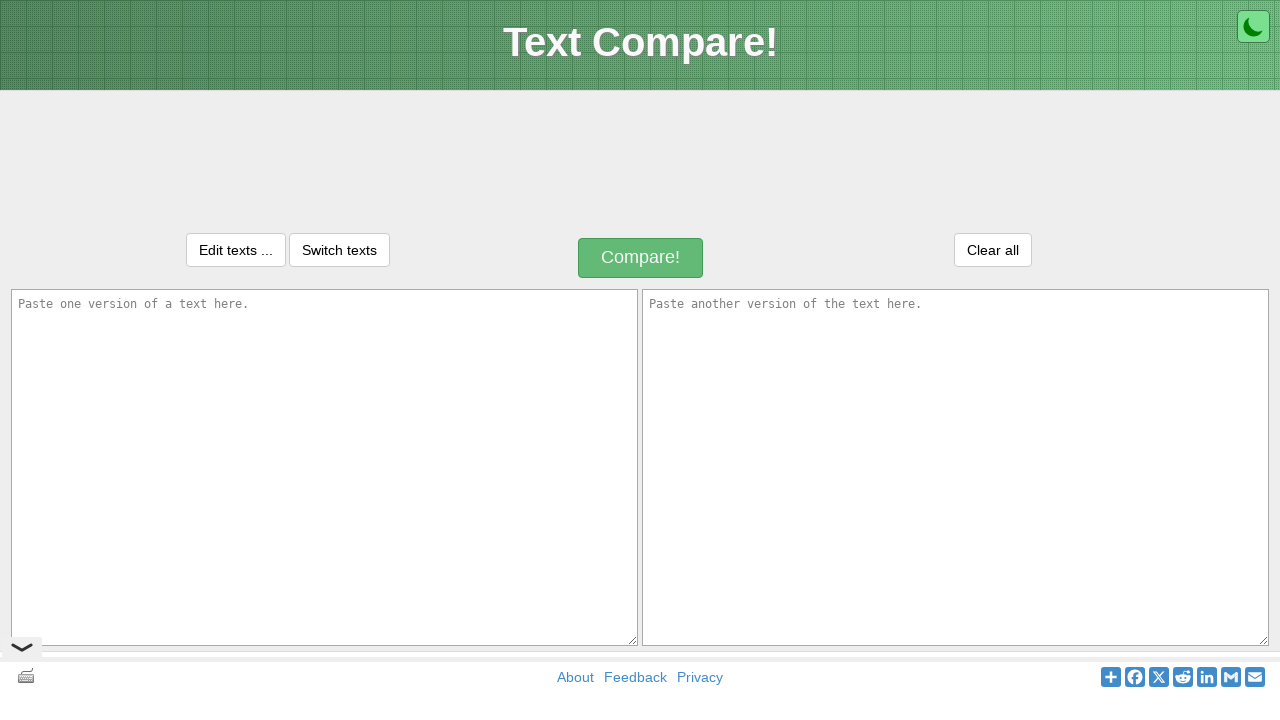

Filled first textarea with 'welcome to selenium' on #inputText1
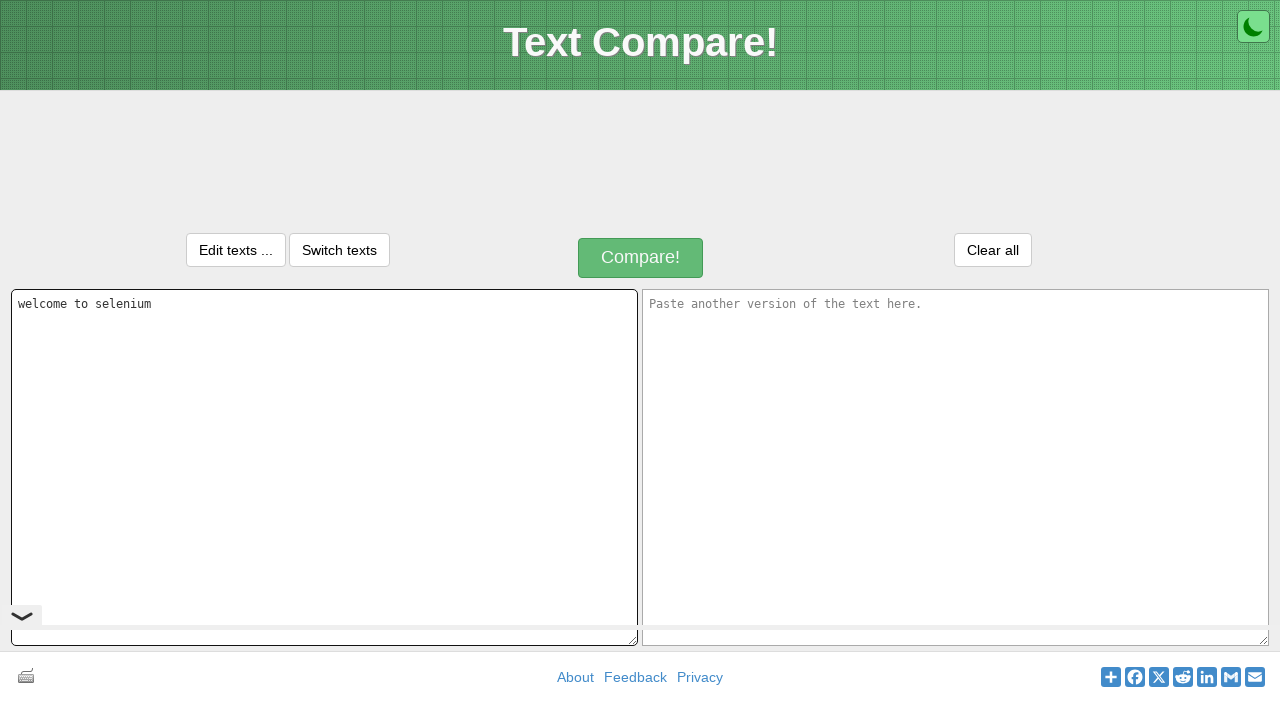

Clicked on first textarea to focus at (324, 467) on #inputText1
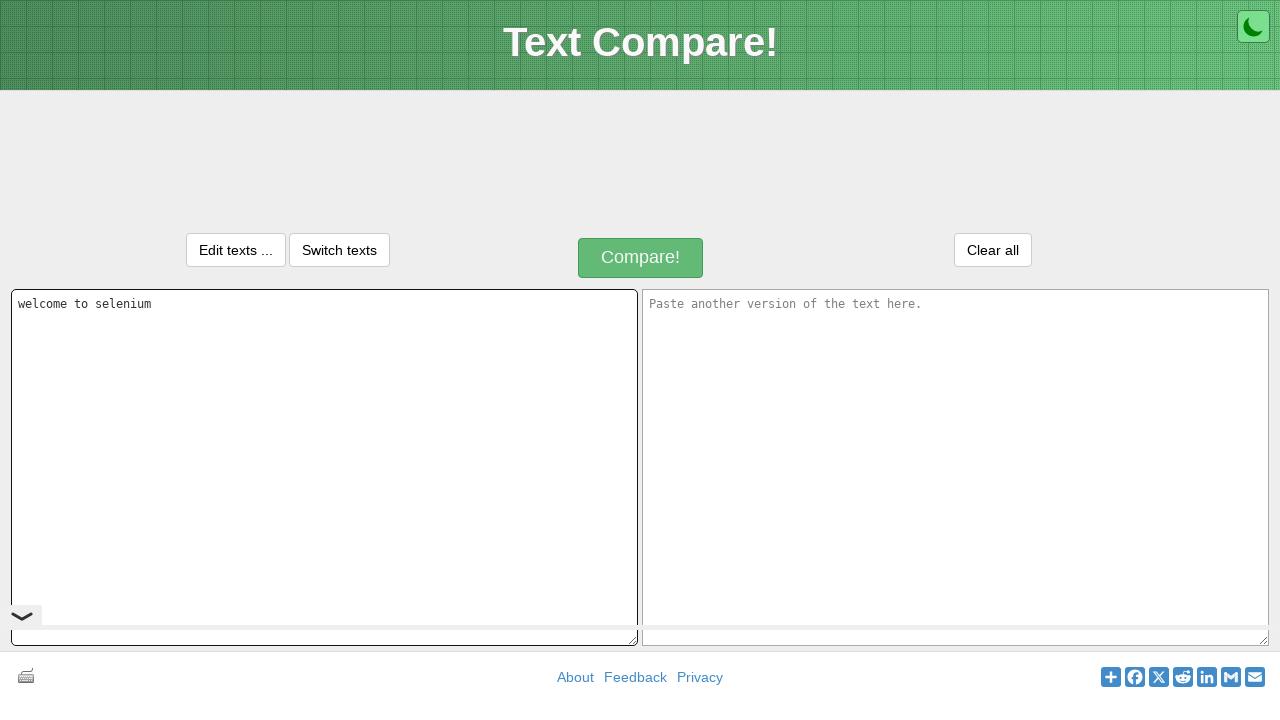

Pressed Ctrl+A to select all text in first textarea
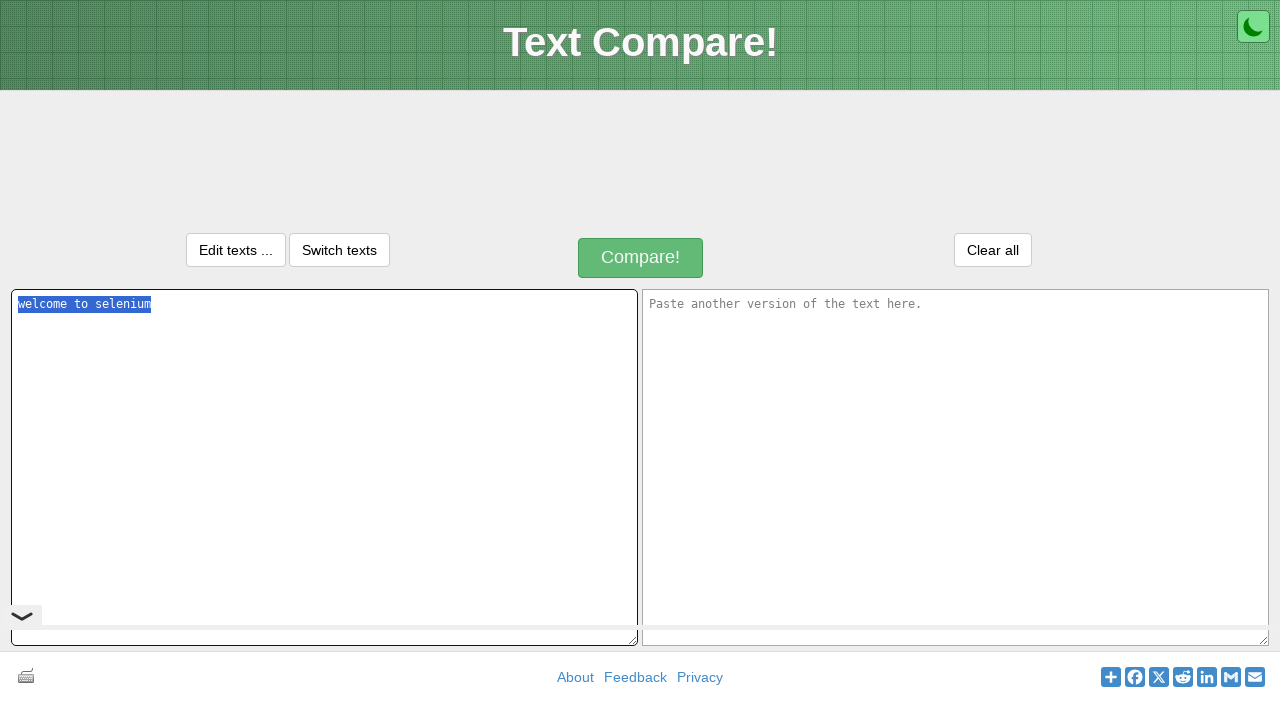

Pressed Ctrl+C to copy selected text
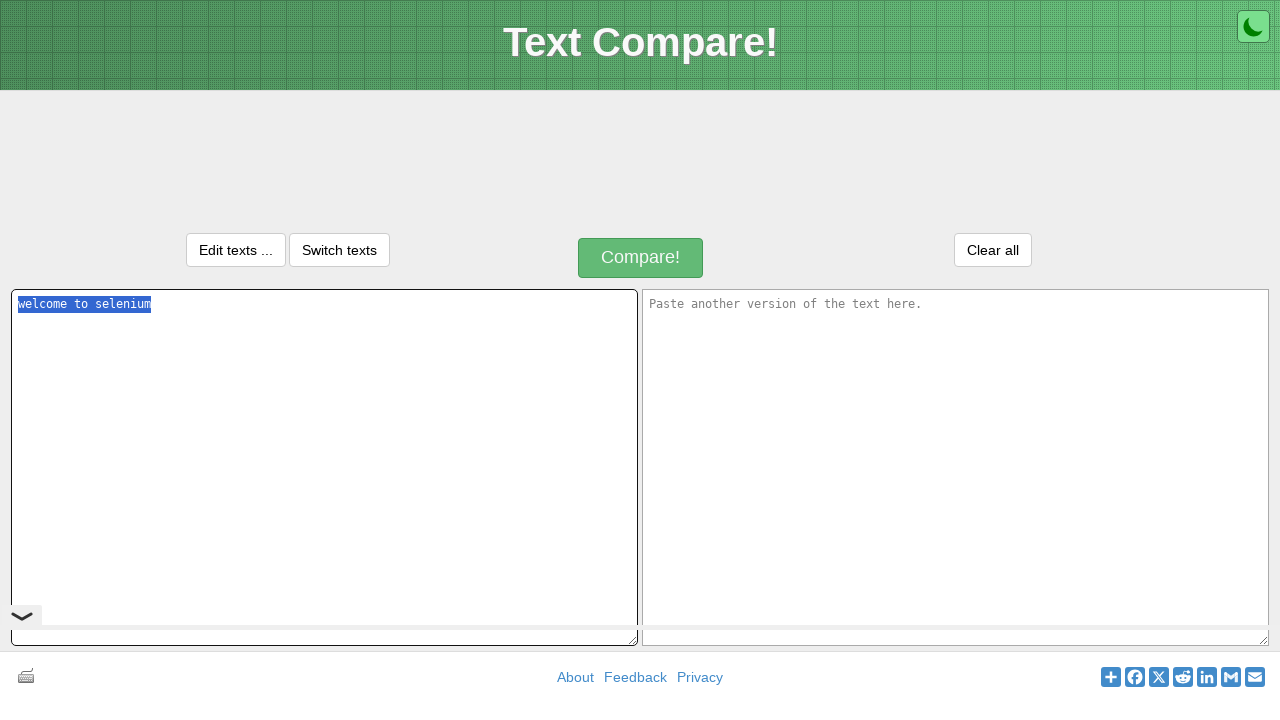

Pressed Tab to move focus to second textarea
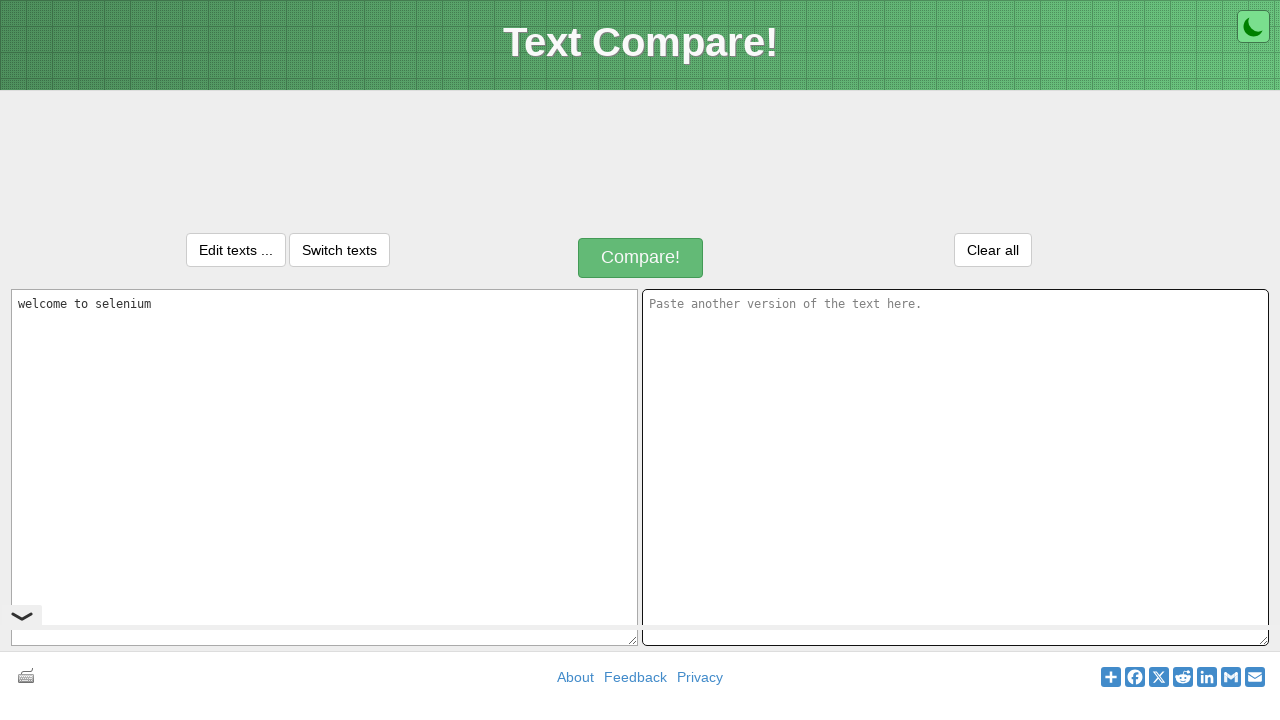

Pressed Ctrl+V to paste text into second textarea
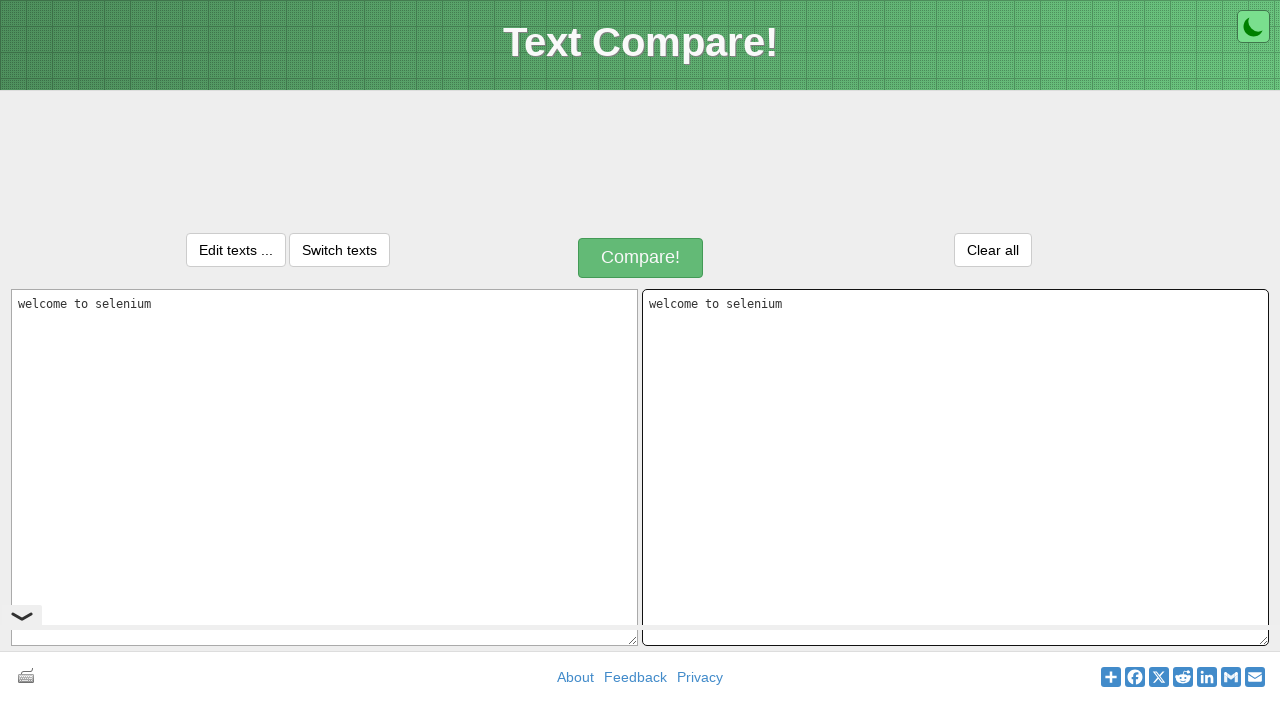

Retrieved text content from first textarea
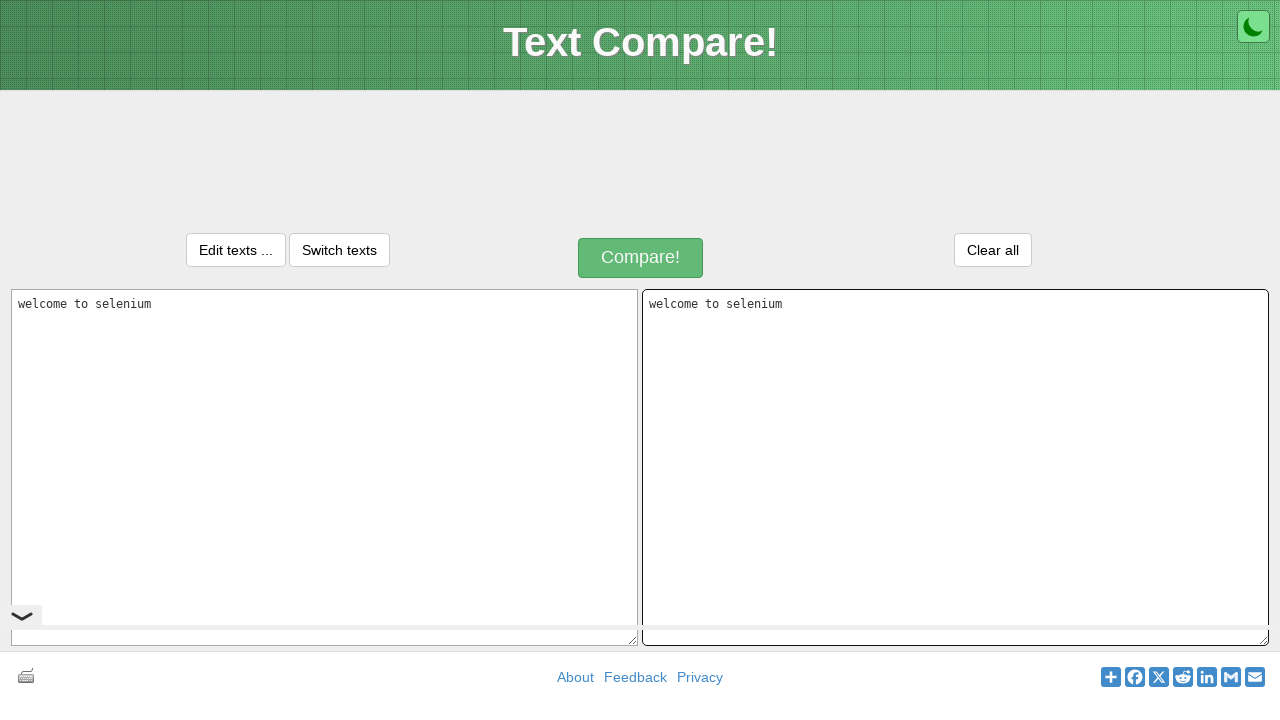

Retrieved text content from second textarea
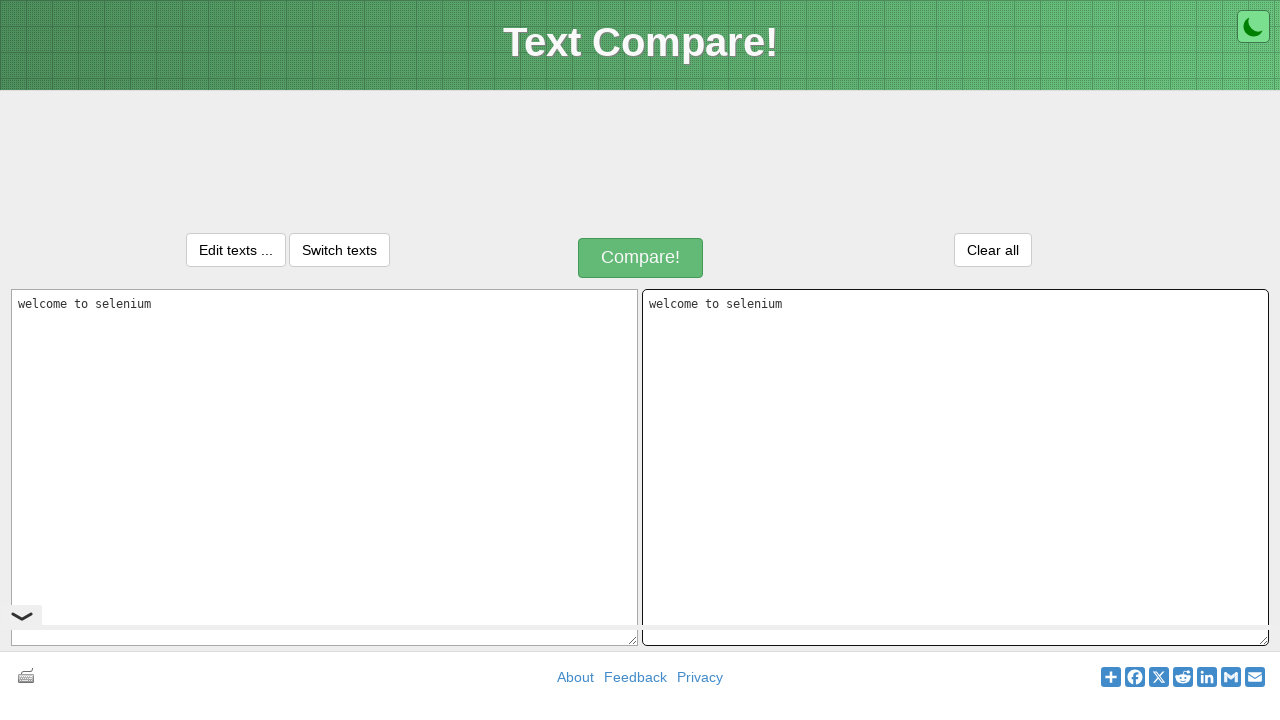

Verified that both textareas contain identical text
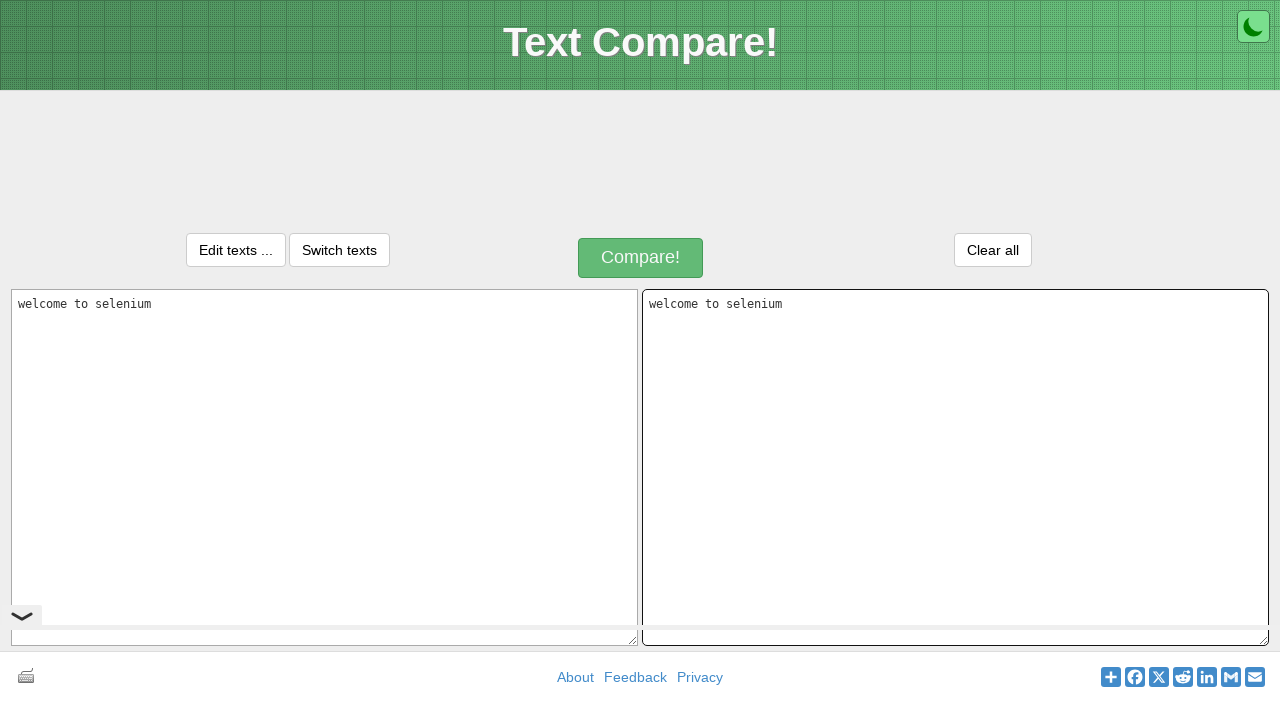

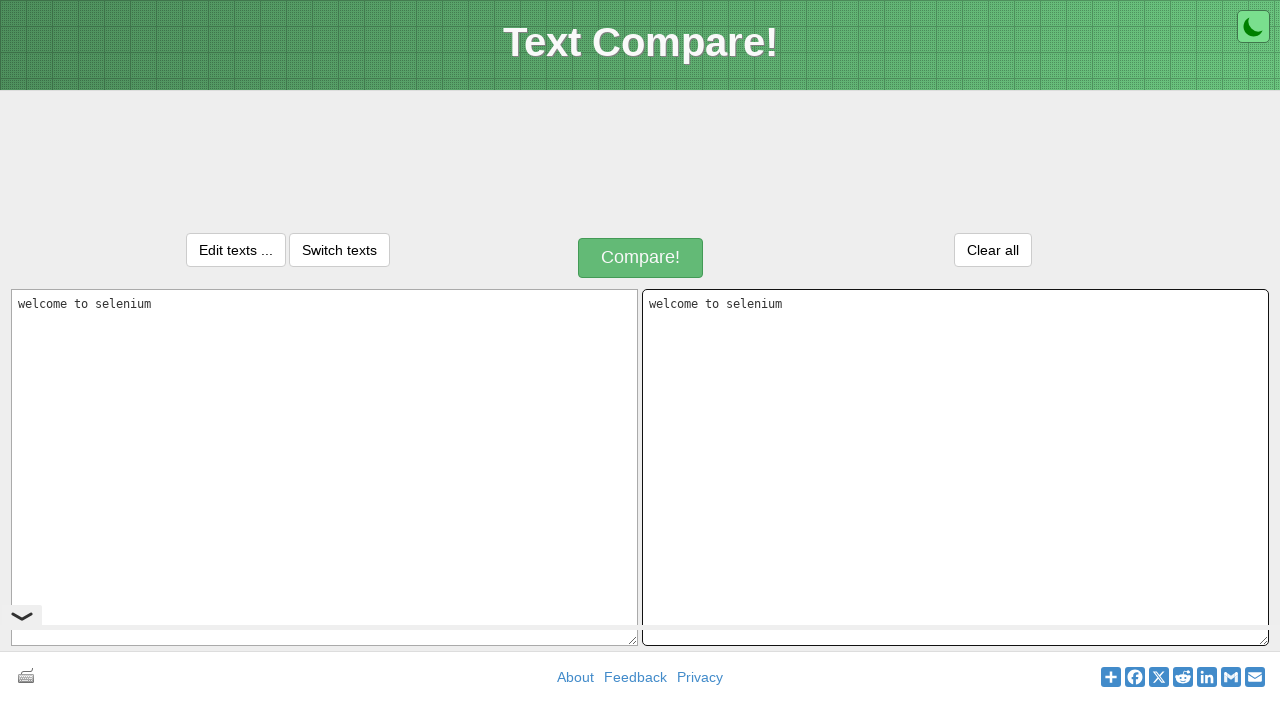